Tests an interactive math puzzle by reading two numbers from the page, calculating their sum, selecting the result from a dropdown menu, and clicking the submit button.

Starting URL: http://suninjuly.github.io/selects2.html

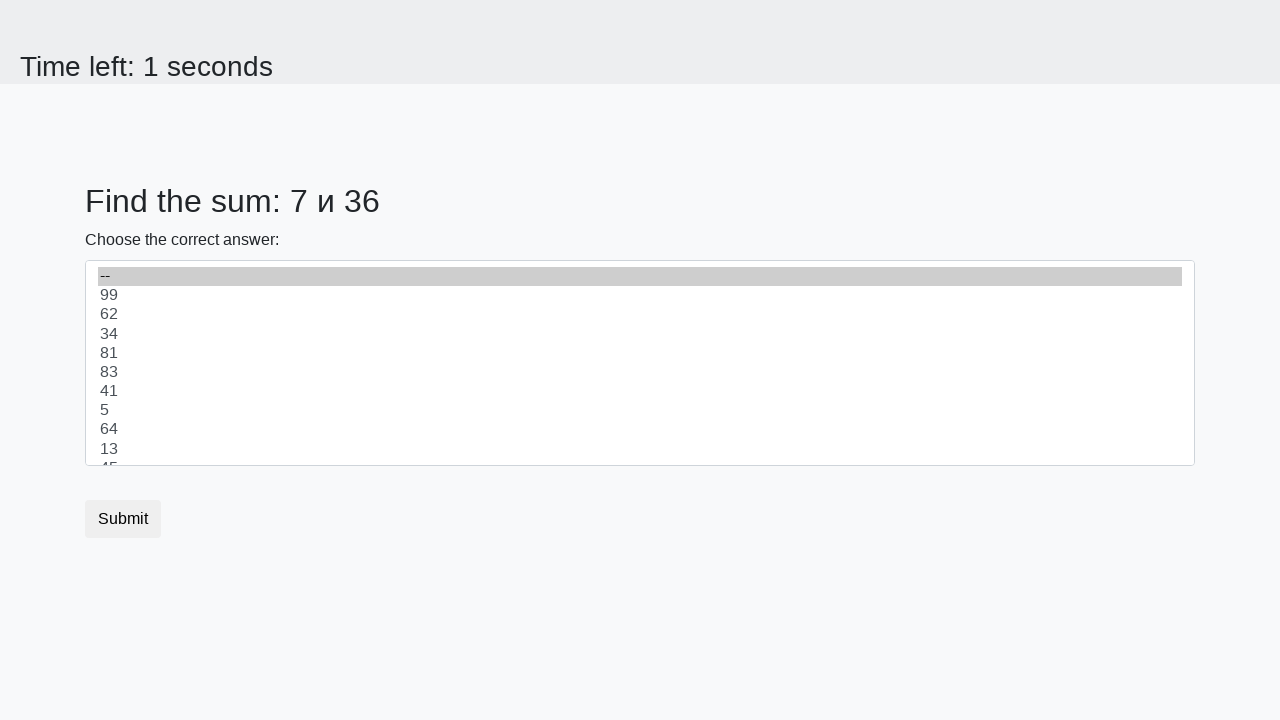

Read first number from #num1 element
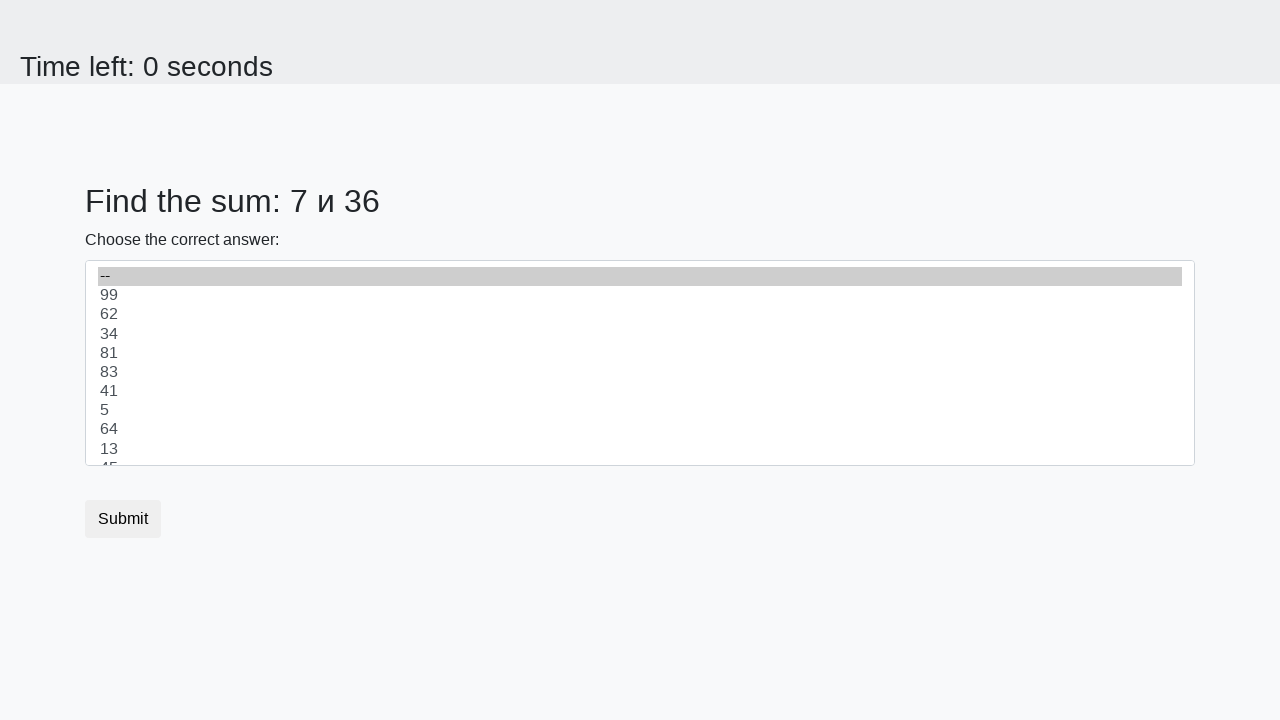

Read second number from #num2 element
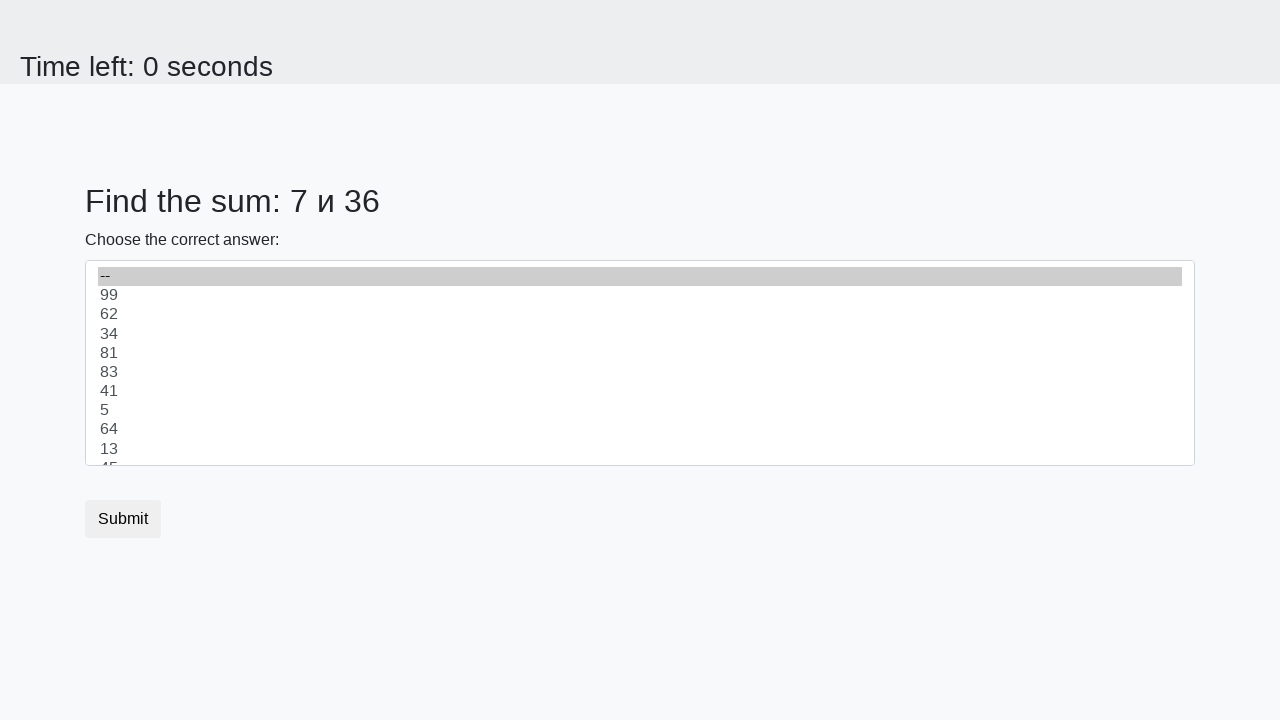

Calculated sum: 7 + 36 = 43
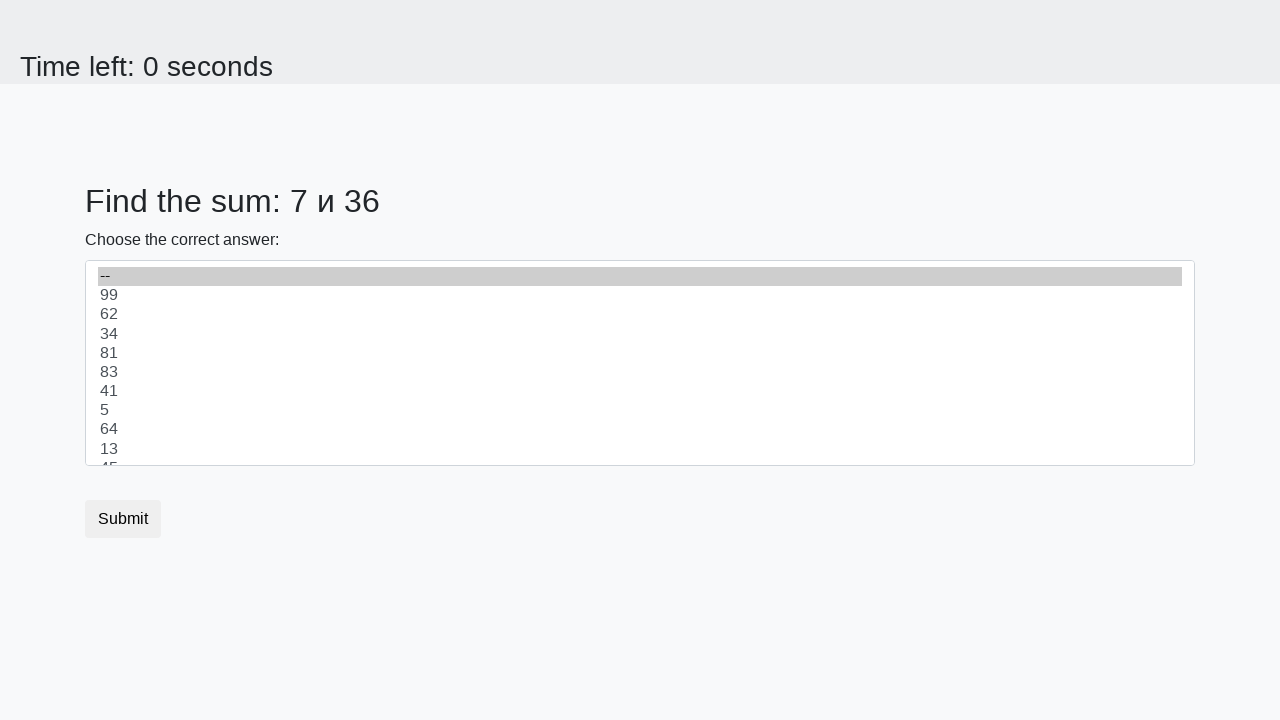

Selected 43 from dropdown menu on select
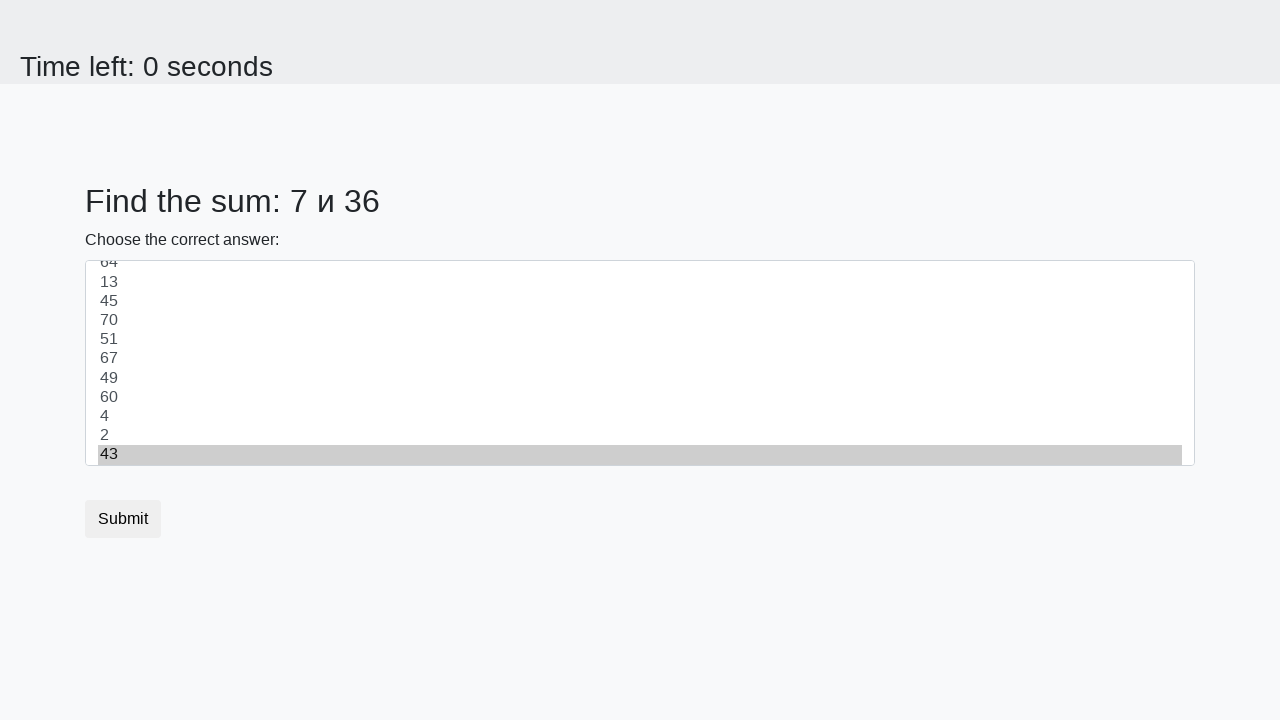

Clicked submit button to complete puzzle at (123, 519) on button
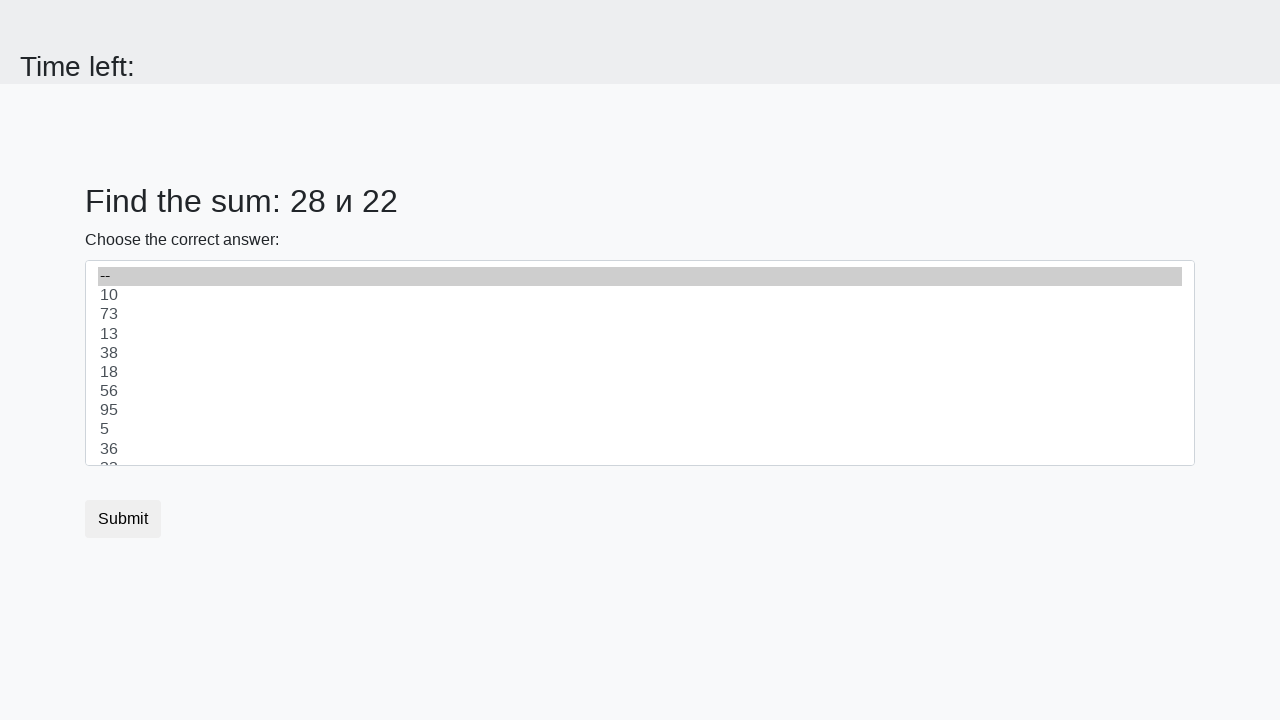

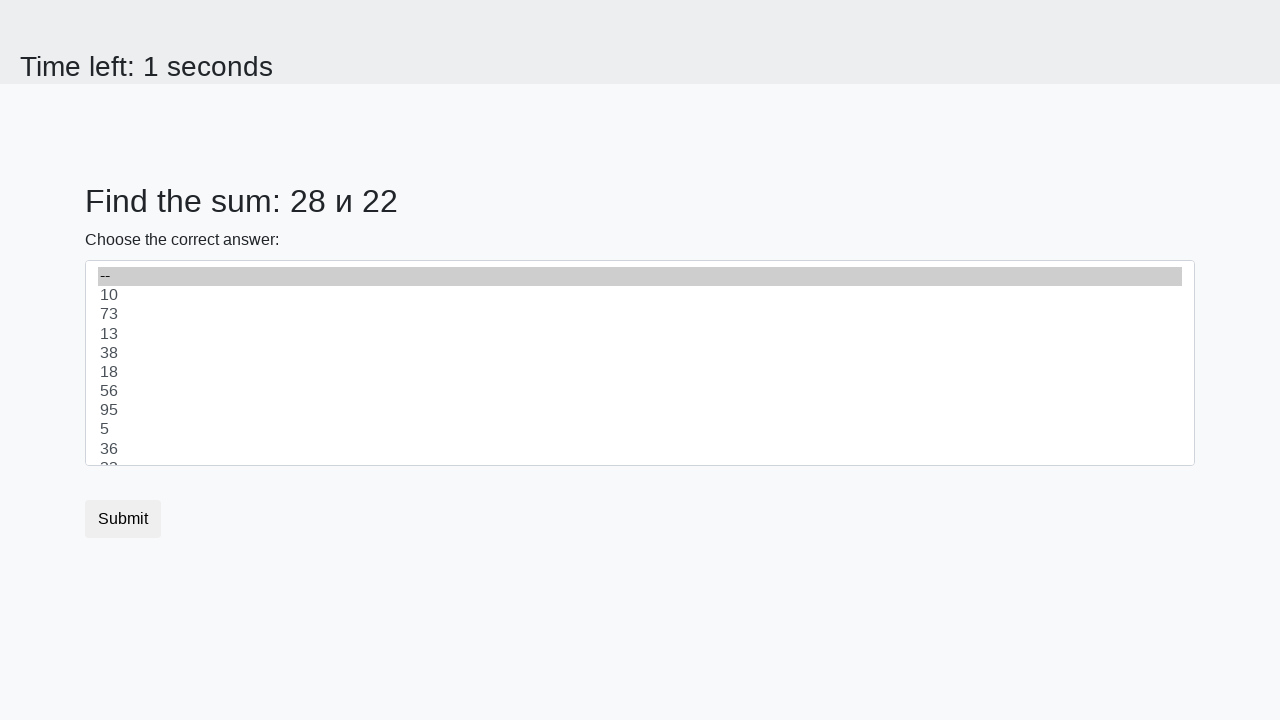